Navigates to the Rahul Shetty Academy automation practice page, scrolls down to the pricing table section, and verifies that price elements are displayed in the table.

Starting URL: https://www.rahulshettyacademy.com/AutomationPractice/

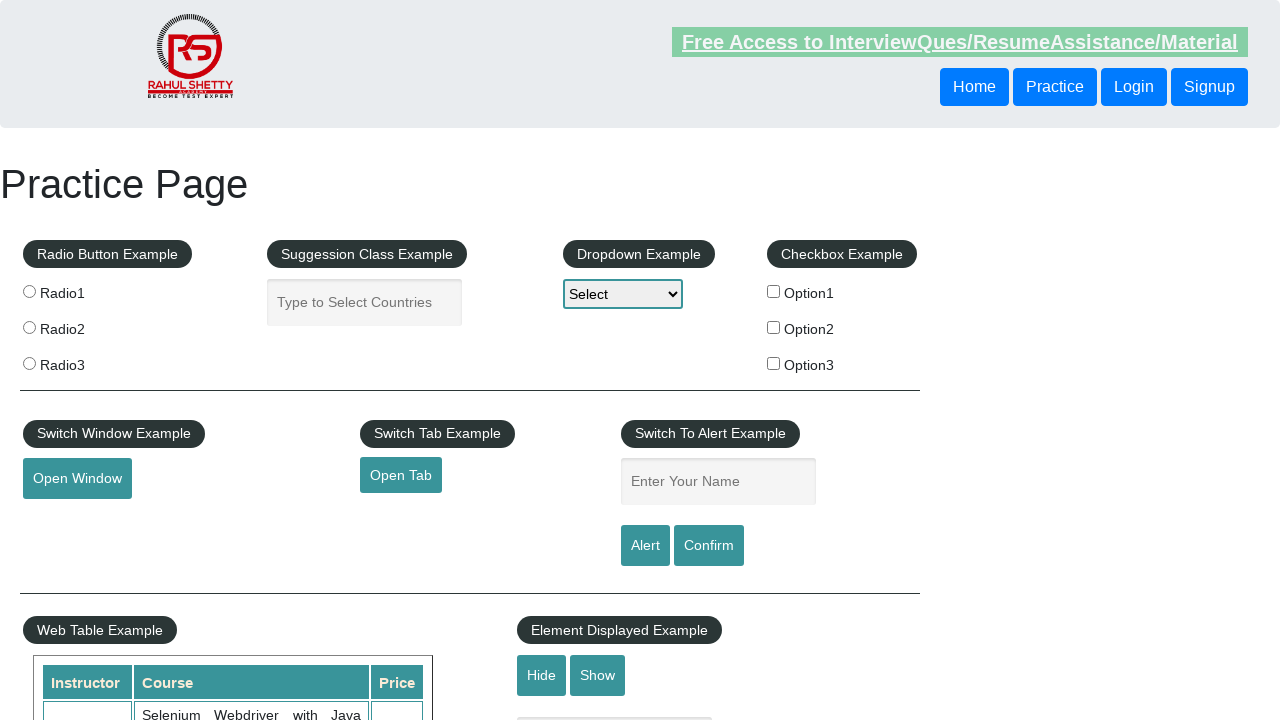

Navigated to Rahul Shetty Academy automation practice page
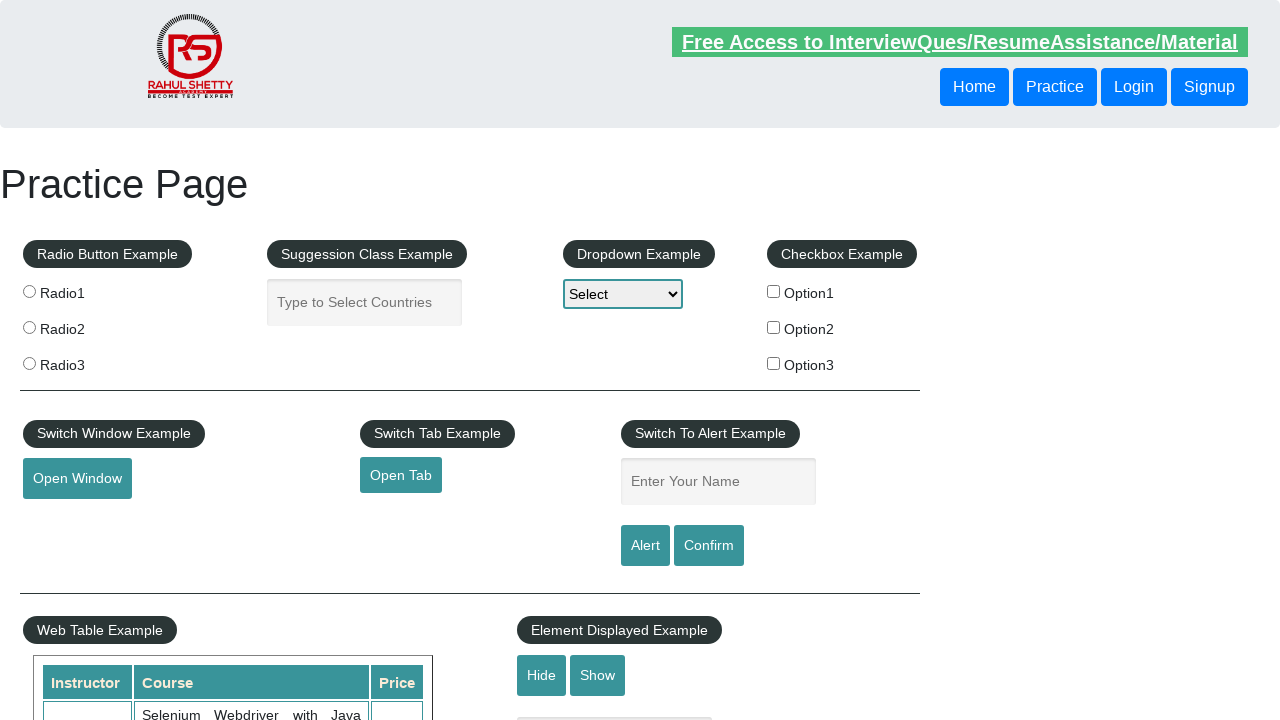

Scrolled down 600 pixels to reveal pricing table section
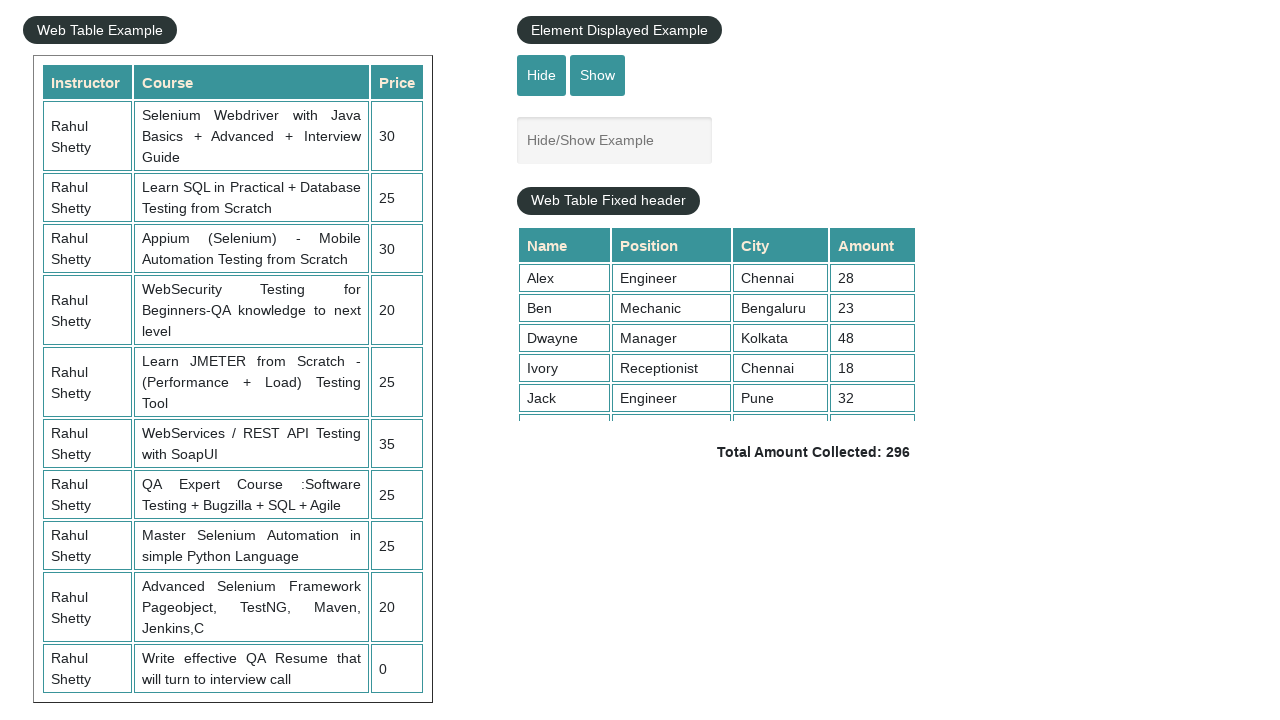

Pricing table price cells loaded and visible
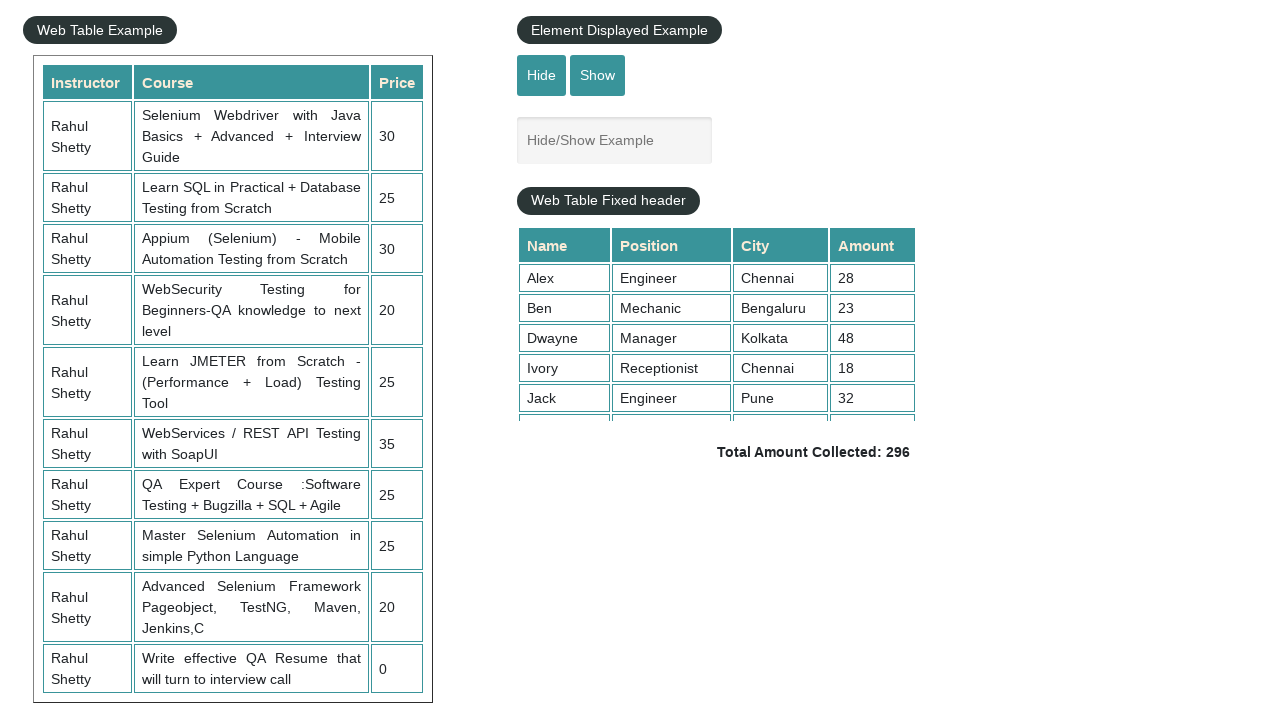

Located all price elements in the pricing table
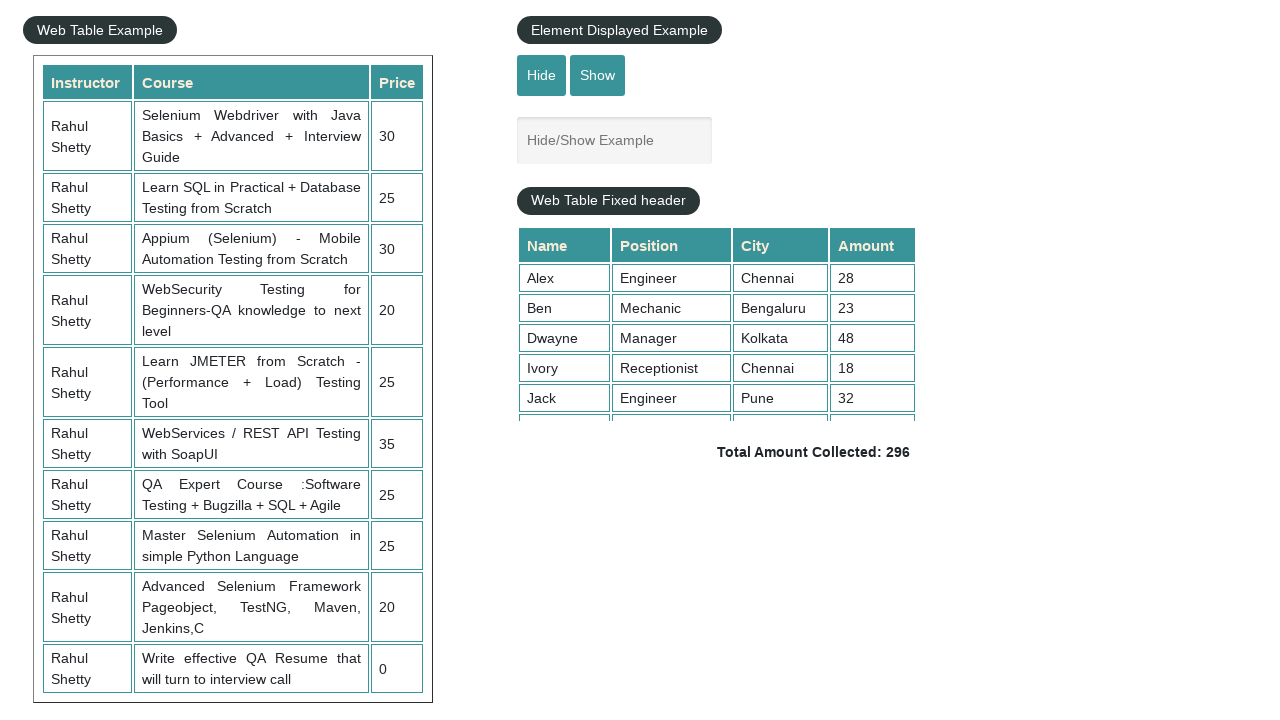

Verified that price elements are displayed in the table
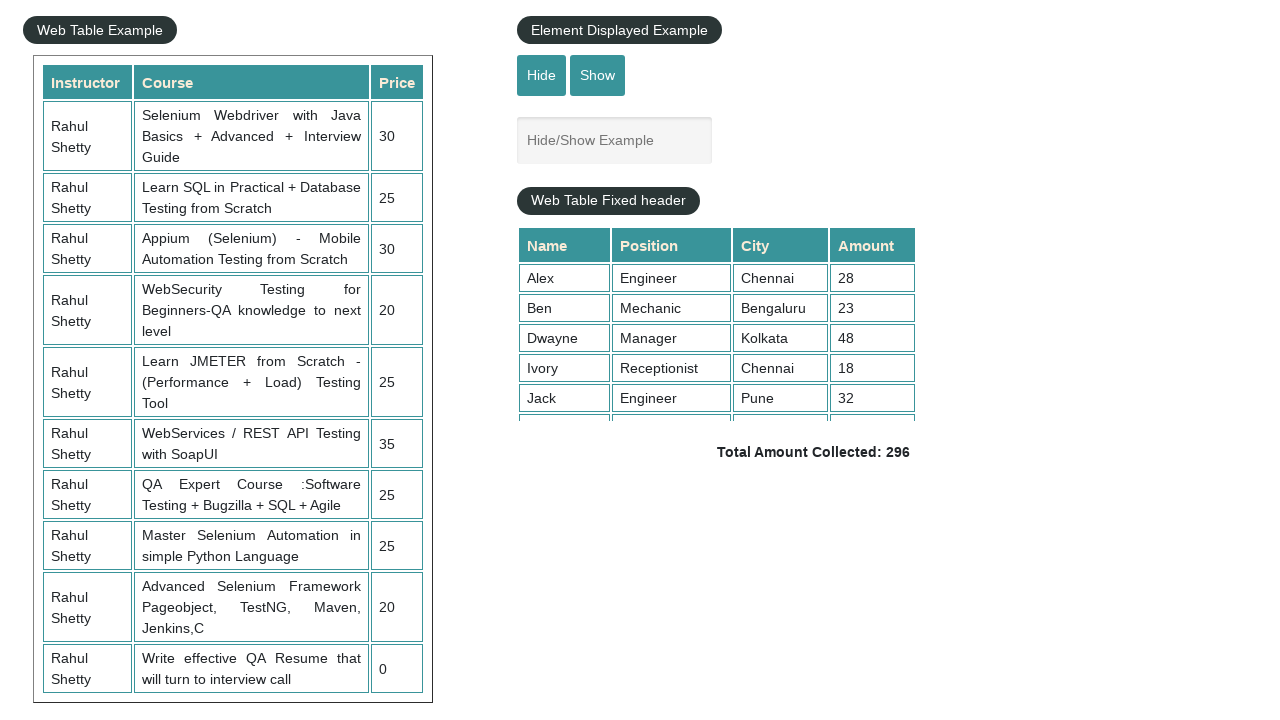

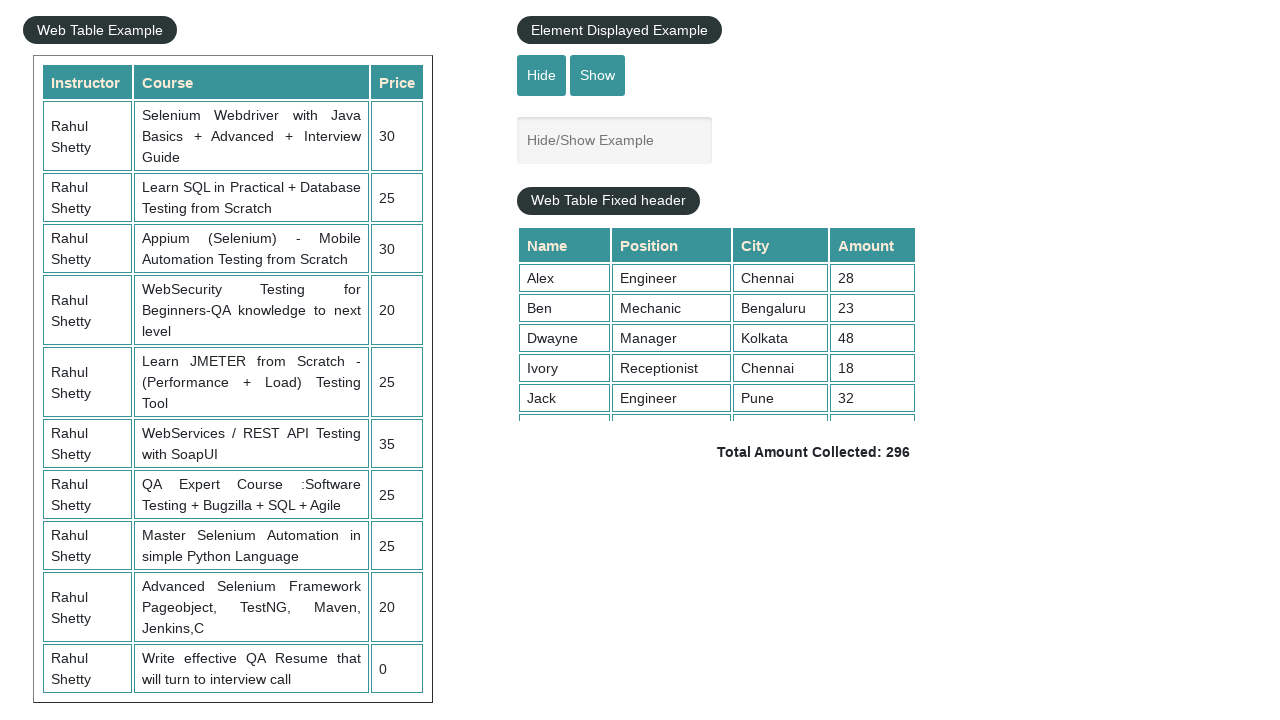